Opens a link in a new tab, extracts an email address from the text on the new page, switches back to the original tab, and fills the extracted email into the username field

Starting URL: https://rahulshettyacademy.com/loginpagePractise/

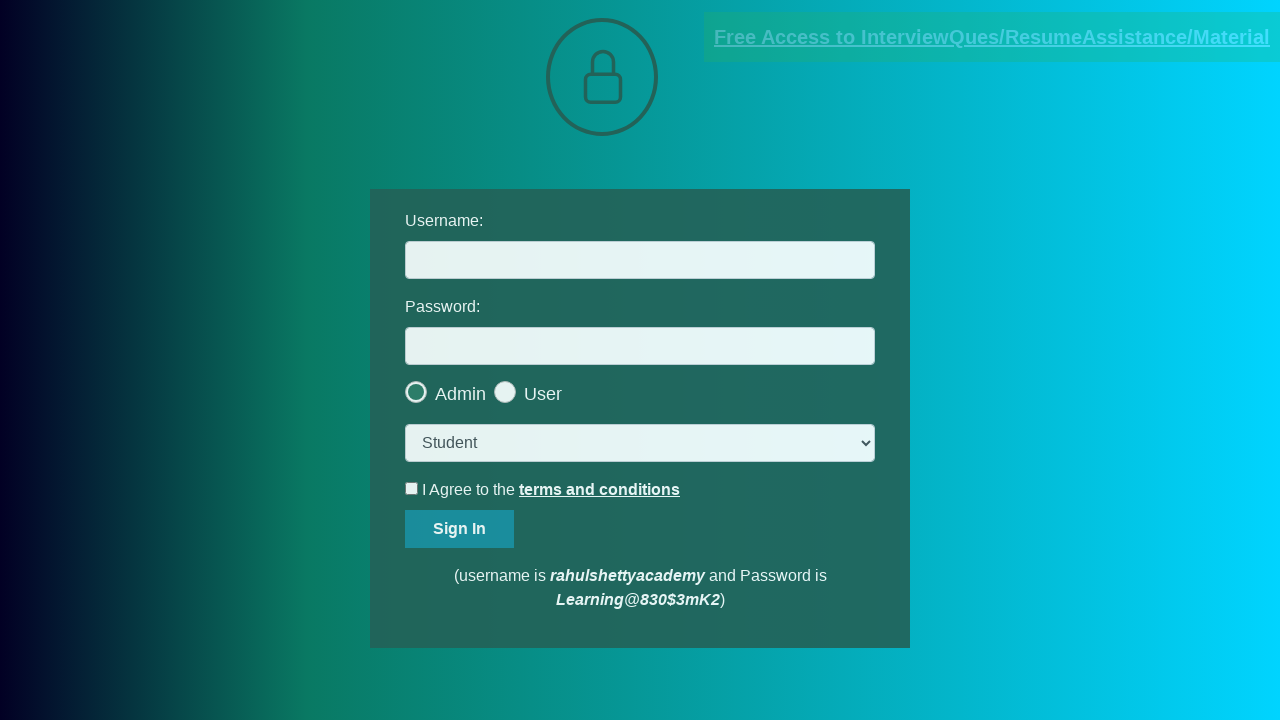

Clicked blinking text link to open new tab at (992, 37) on a.blinkingText
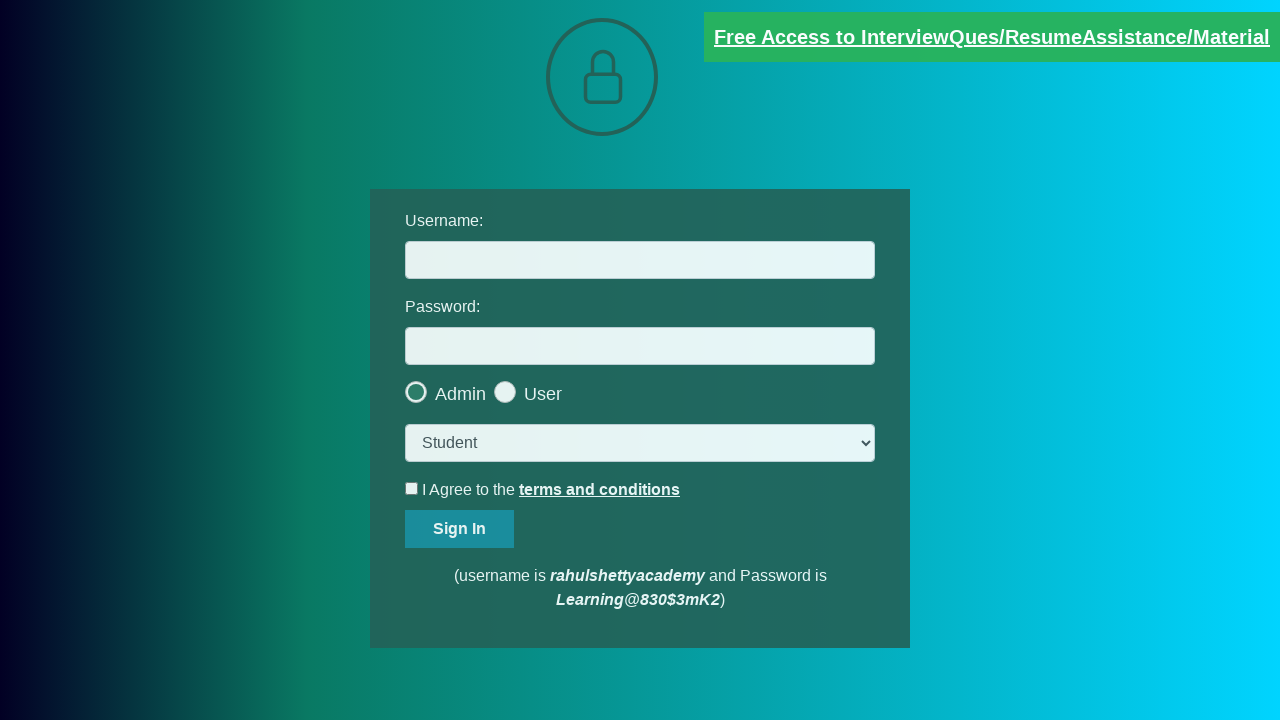

New tab opened and page loaded
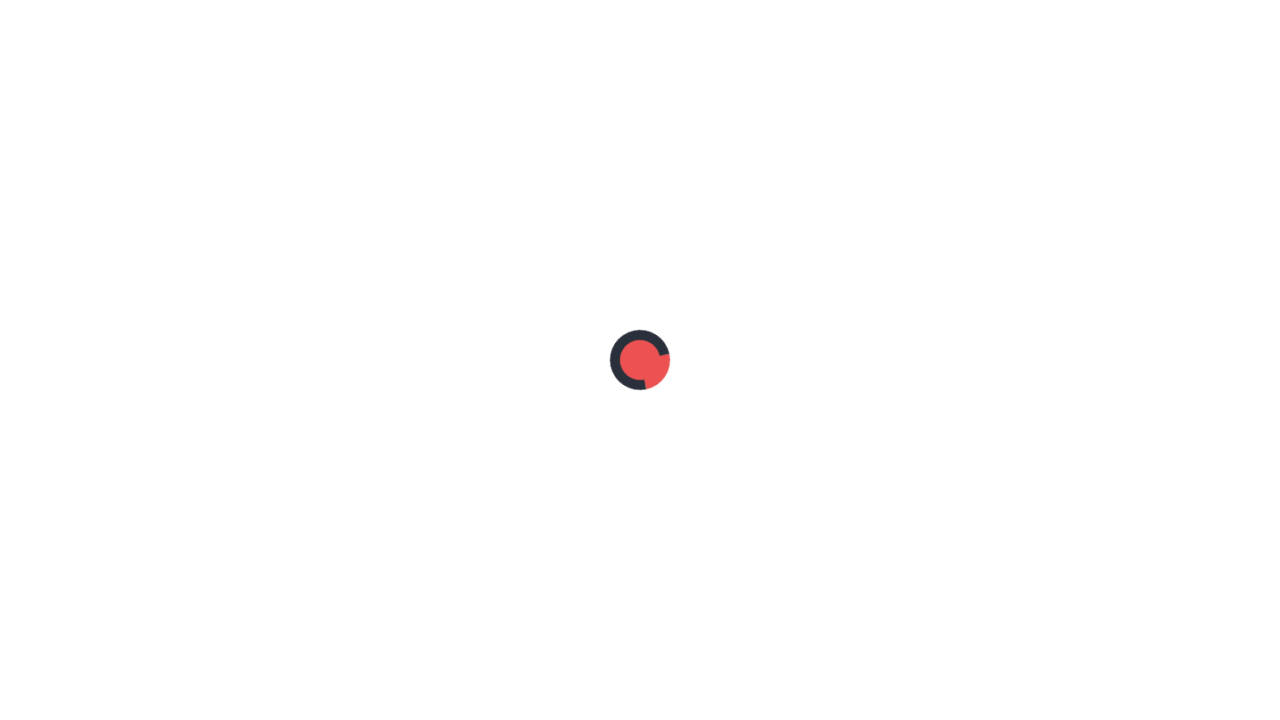

Retrieved text content from red paragraph
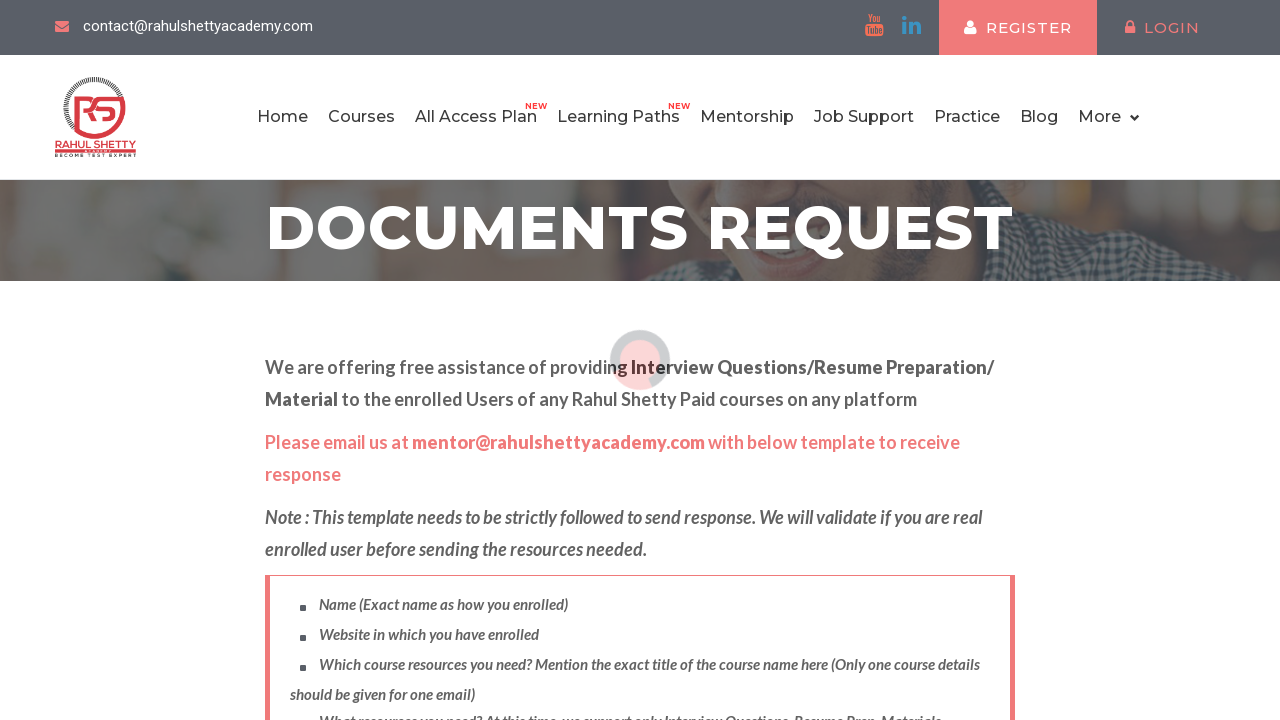

Extracted email address: mentor@rahulshettyacademy.com
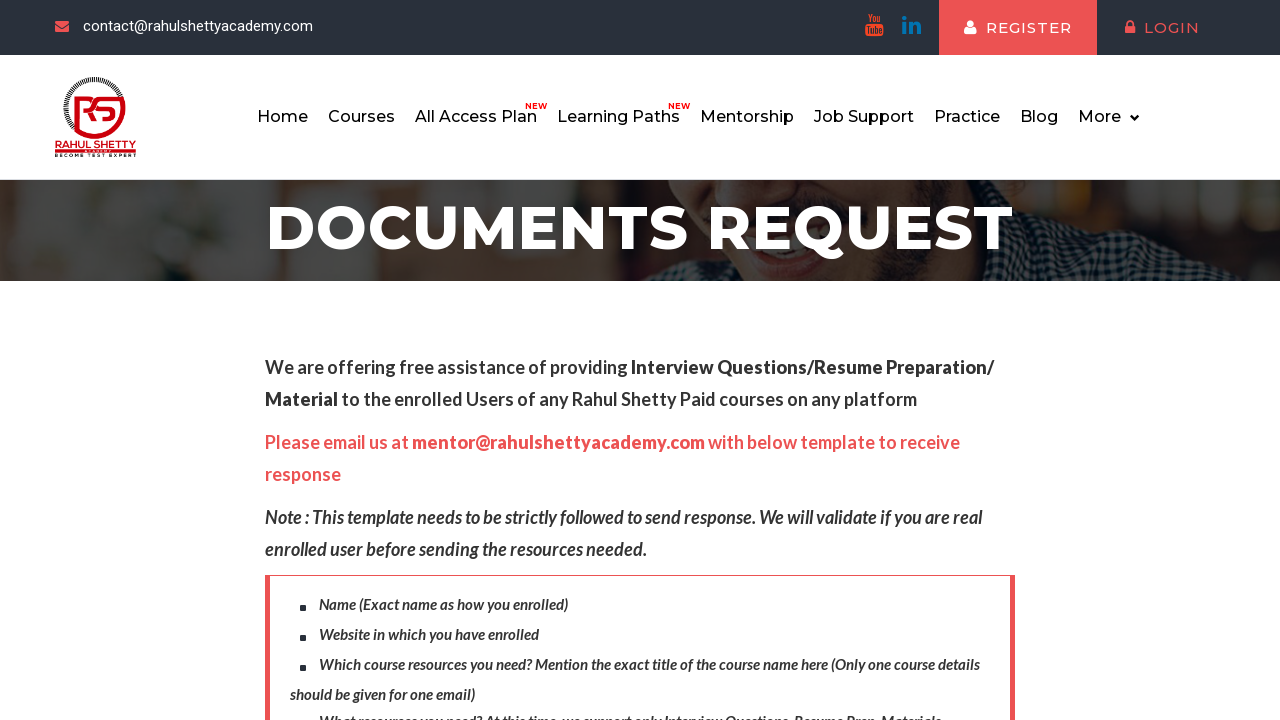

Closed new tab and returned to original page
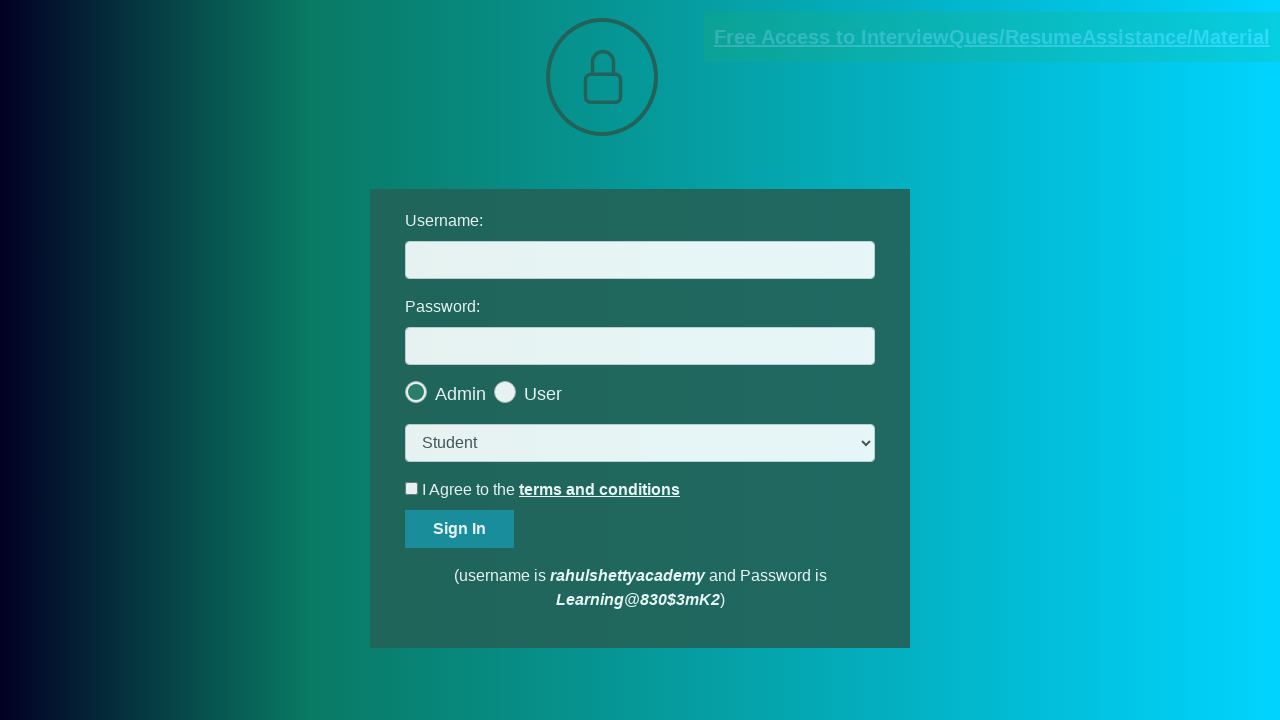

Filled username field with extracted email: mentor@rahulshettyacademy.com on #username
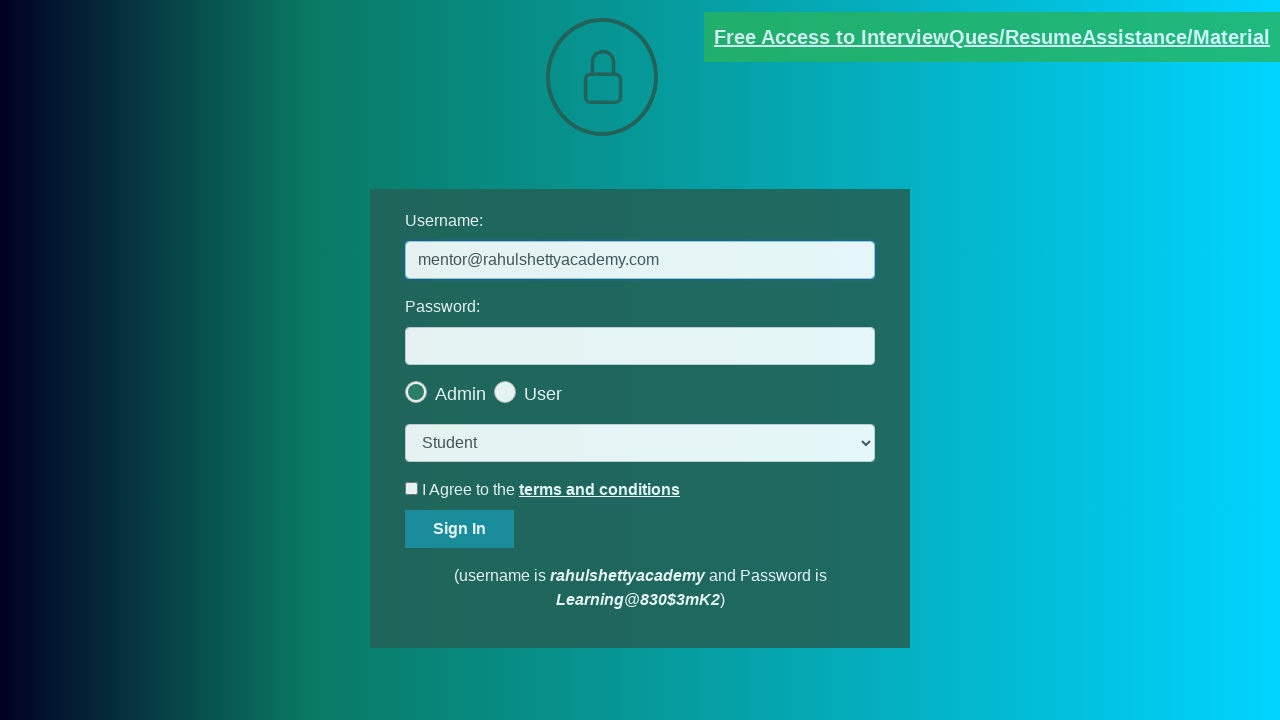

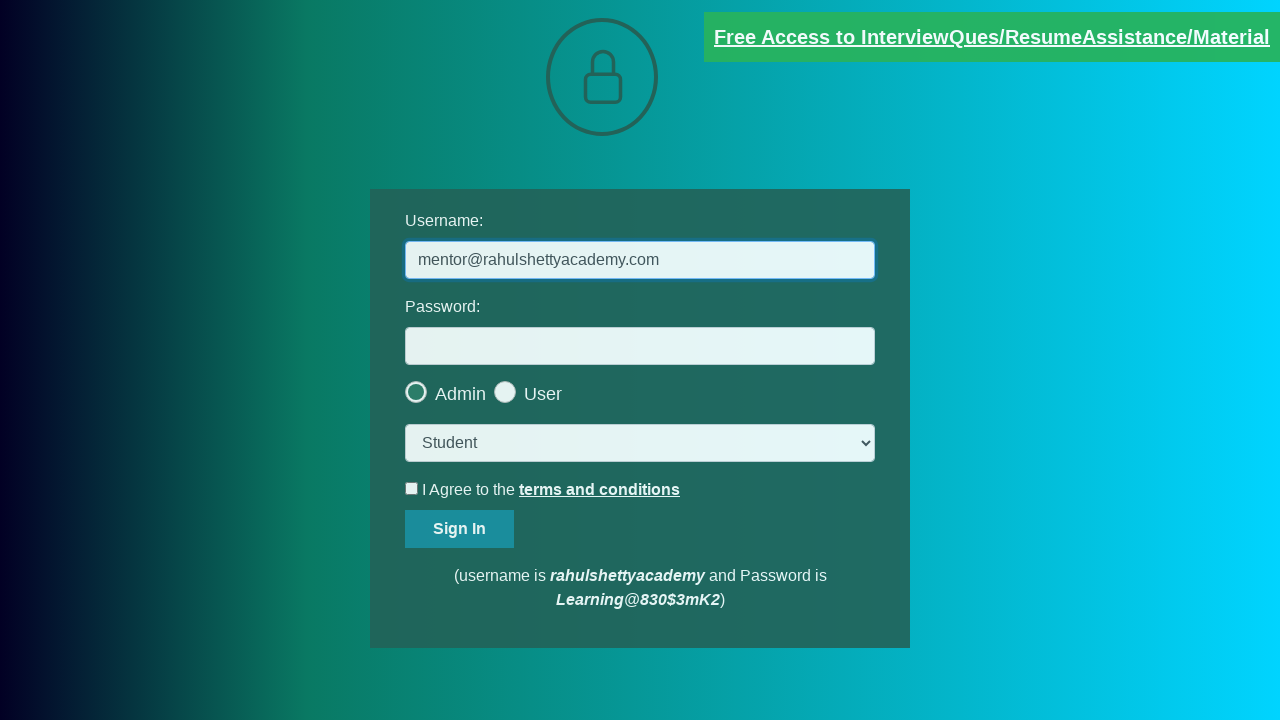